Navigates to the OrangeHRM demo website and verifies the page loads successfully.

Starting URL: https://opensource-demo.orangehrmlive.com/

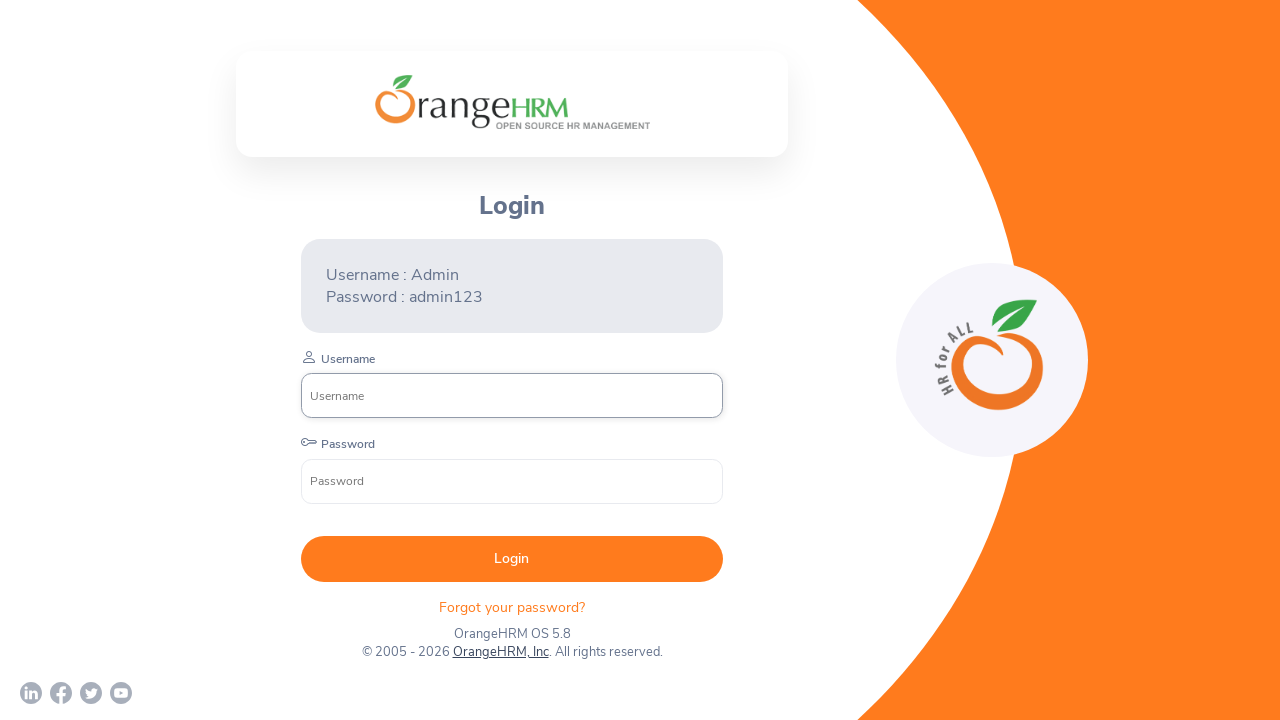

Waited for DOM content to load
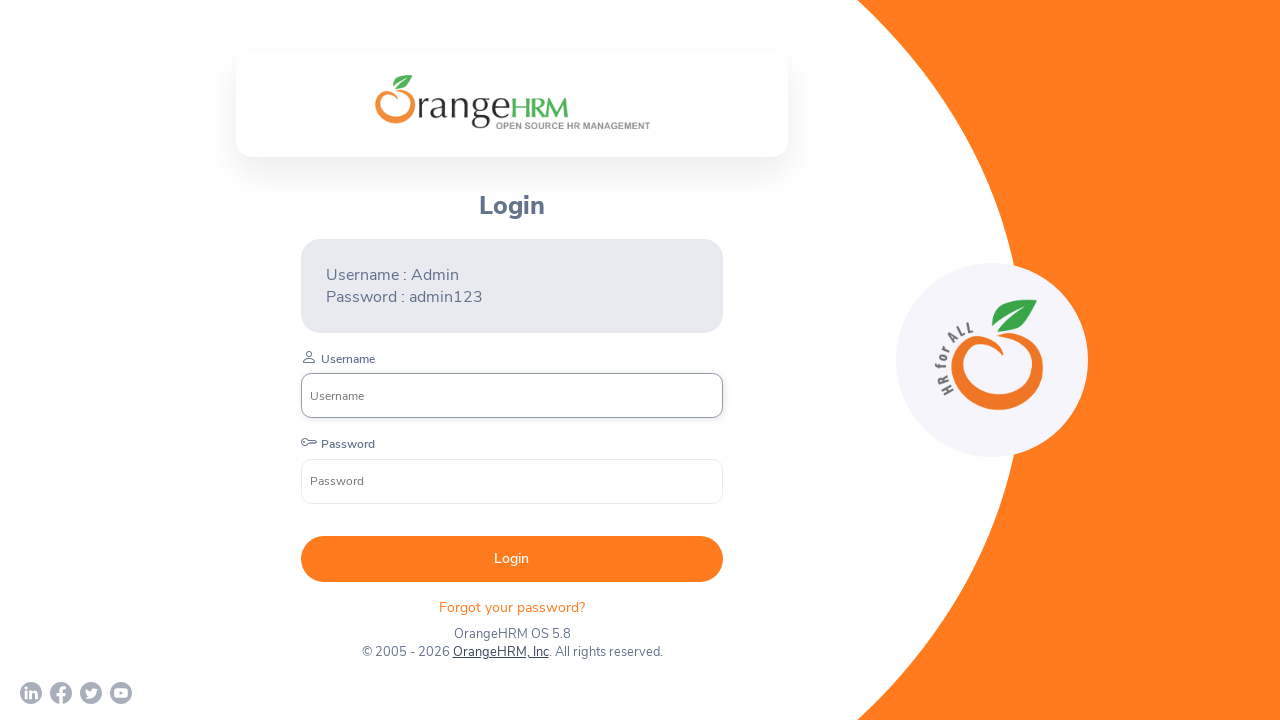

OrangeHRM login branding element appeared - page loaded successfully
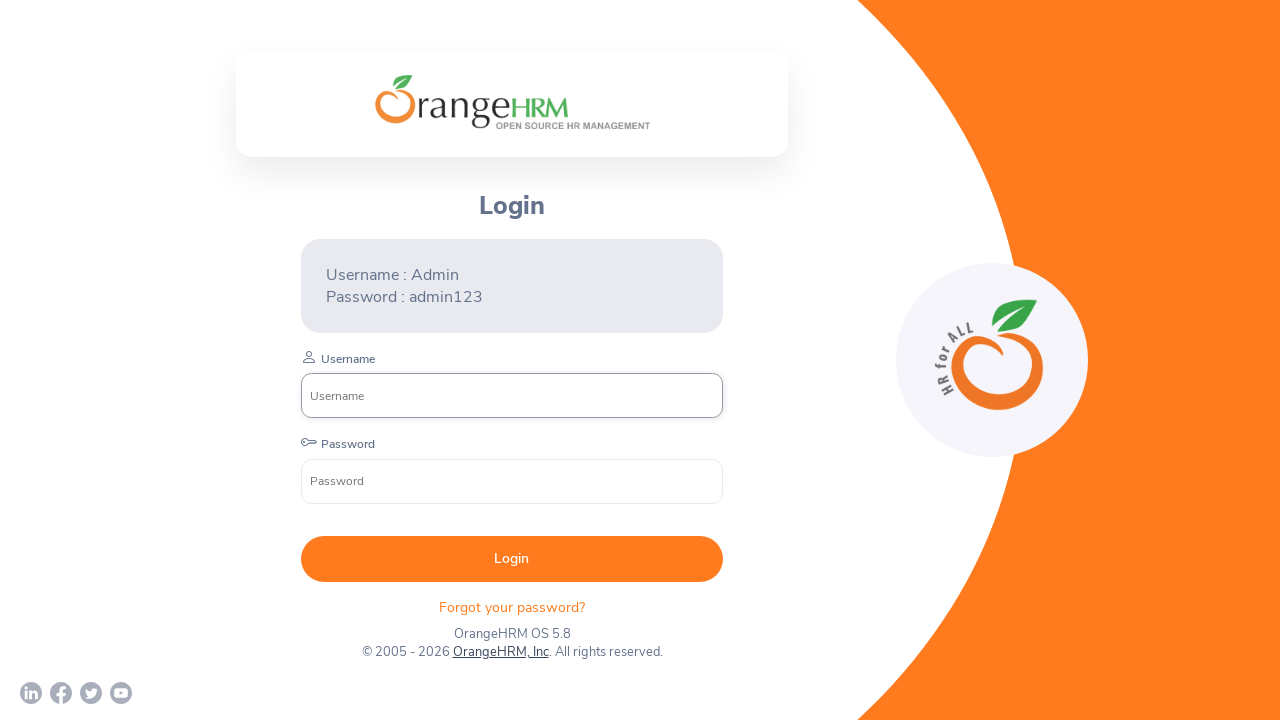

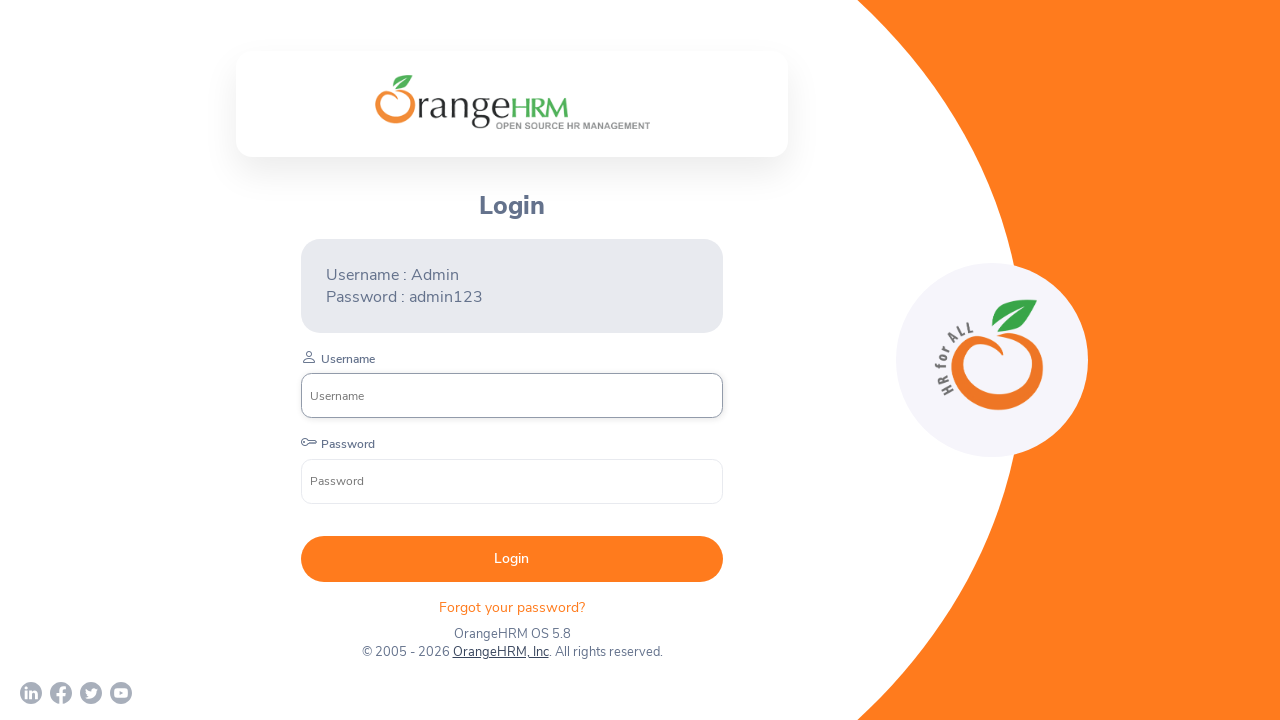